Tests adding a single element by clicking the Add Element button

Starting URL: http://the-internet.herokuapp.com/add_remove_elements/

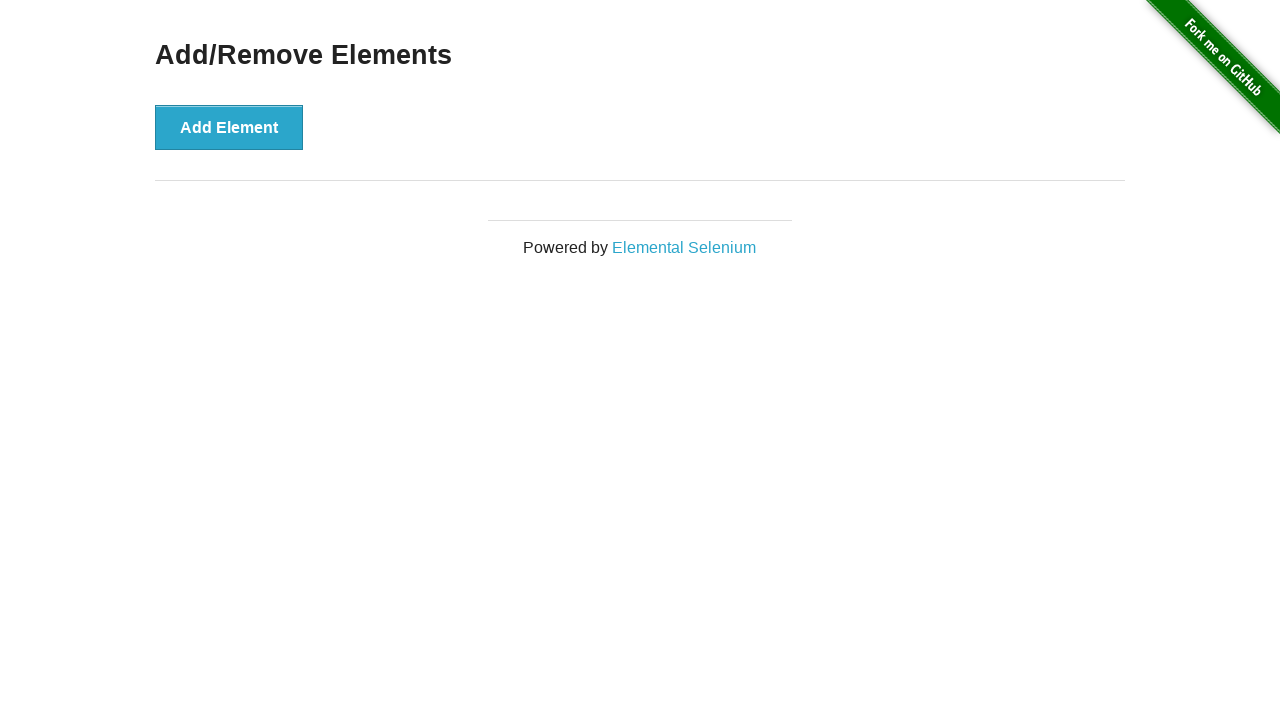

Clicked Add Element button at (229, 127) on button:has-text('Add Element')
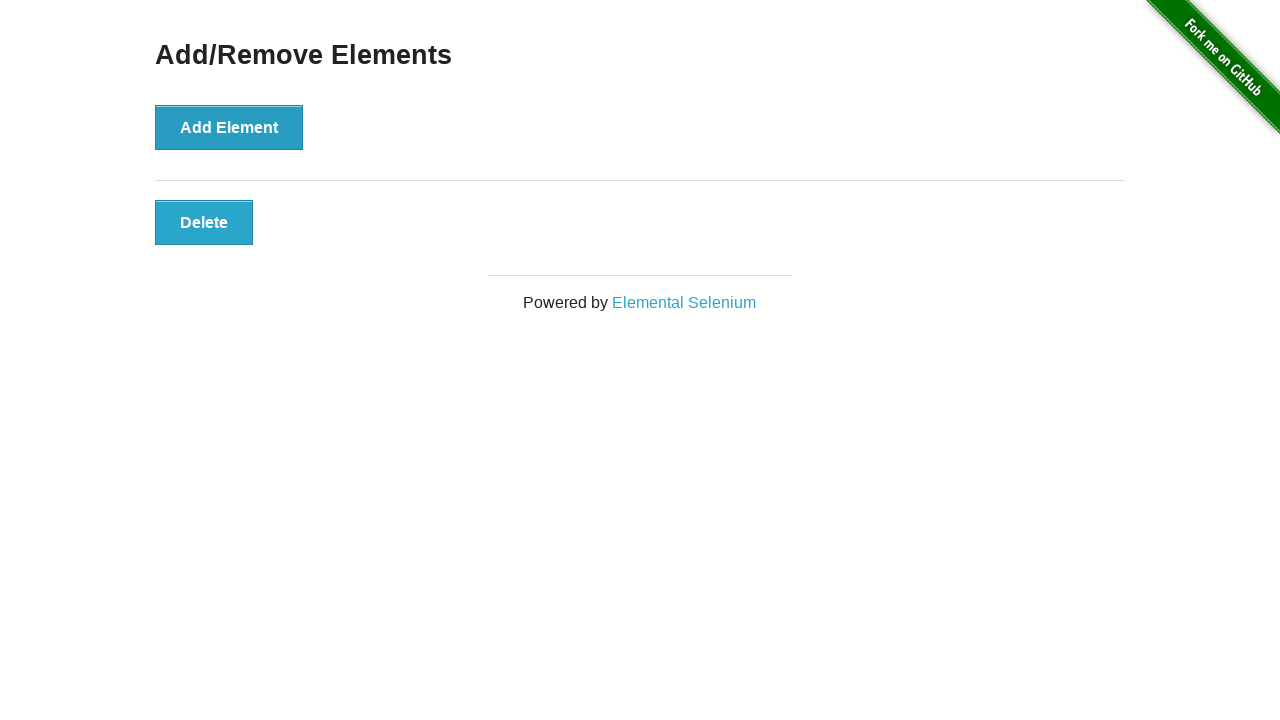

Verified element was successfully added
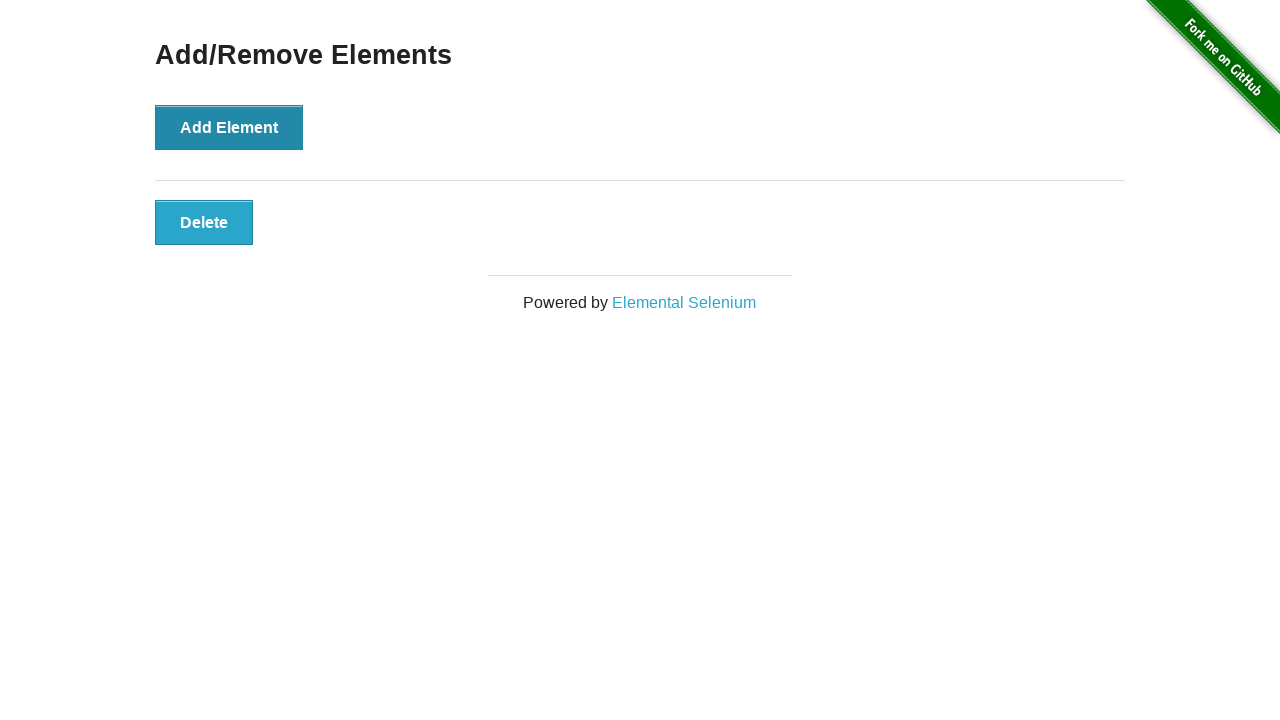

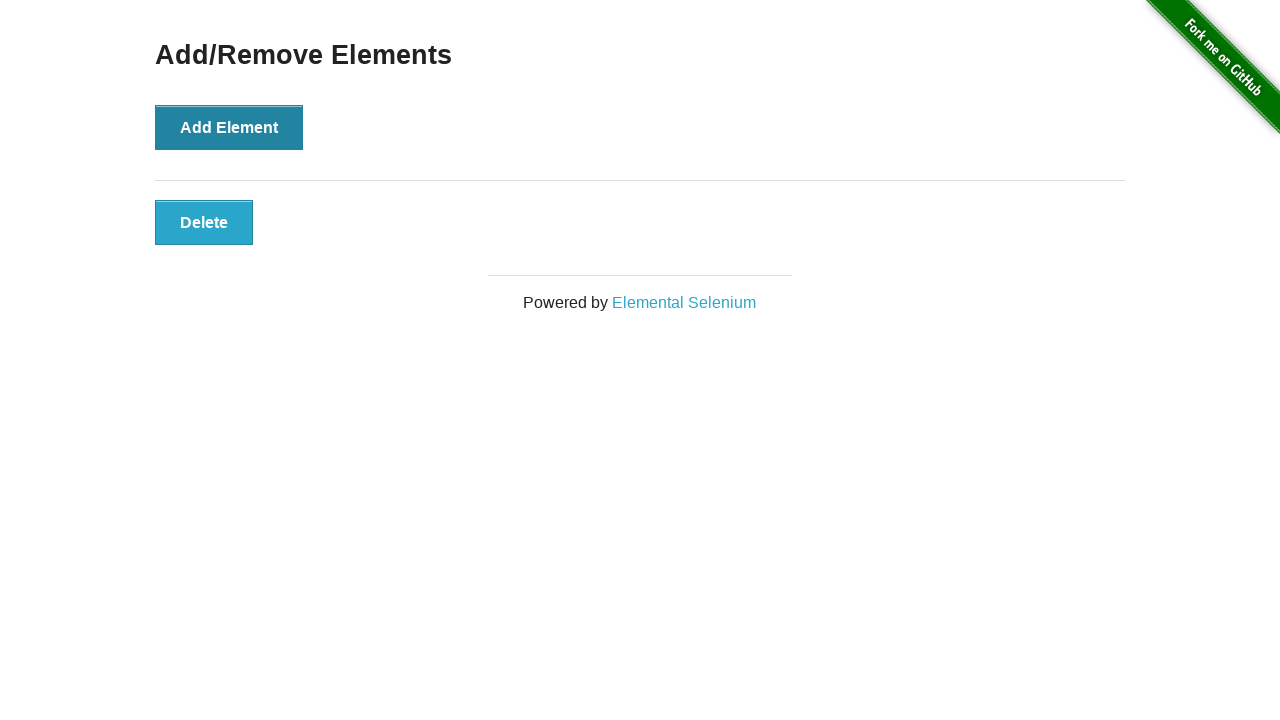